Navigates to Flipkart homepage and waits for the page to load

Starting URL: https://www.flipkart.com/

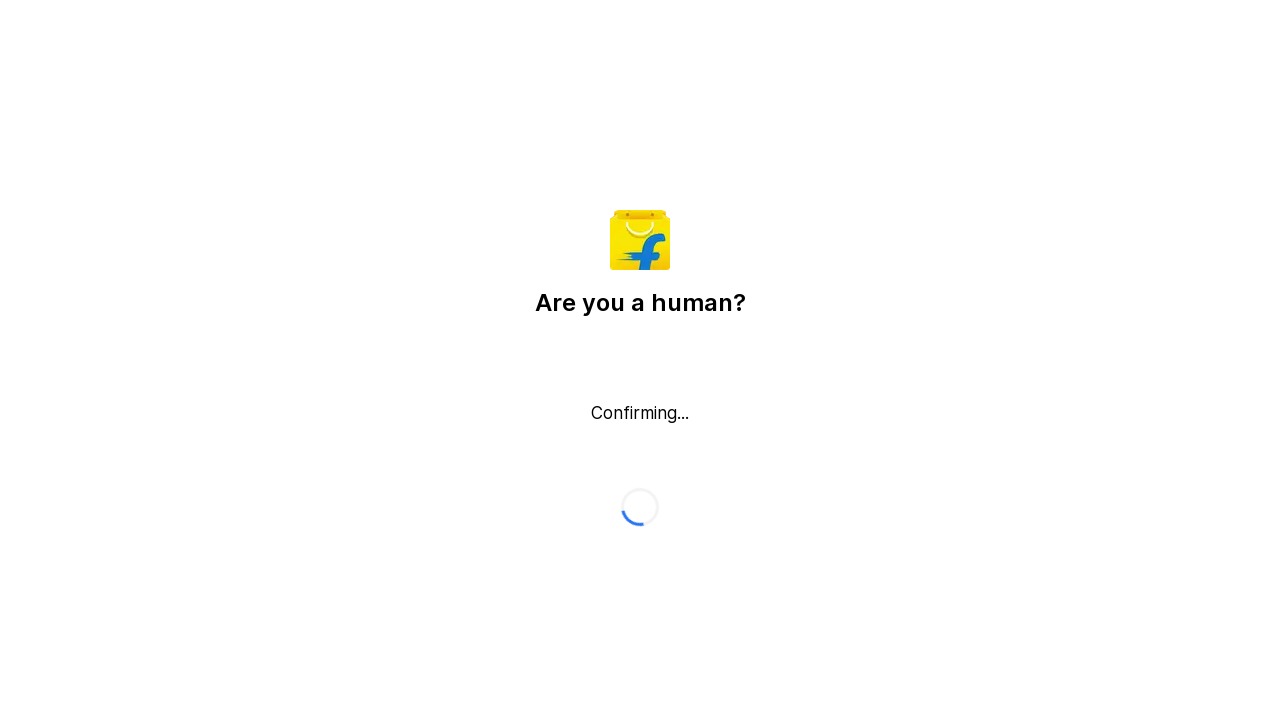

Navigated to Flipkart homepage
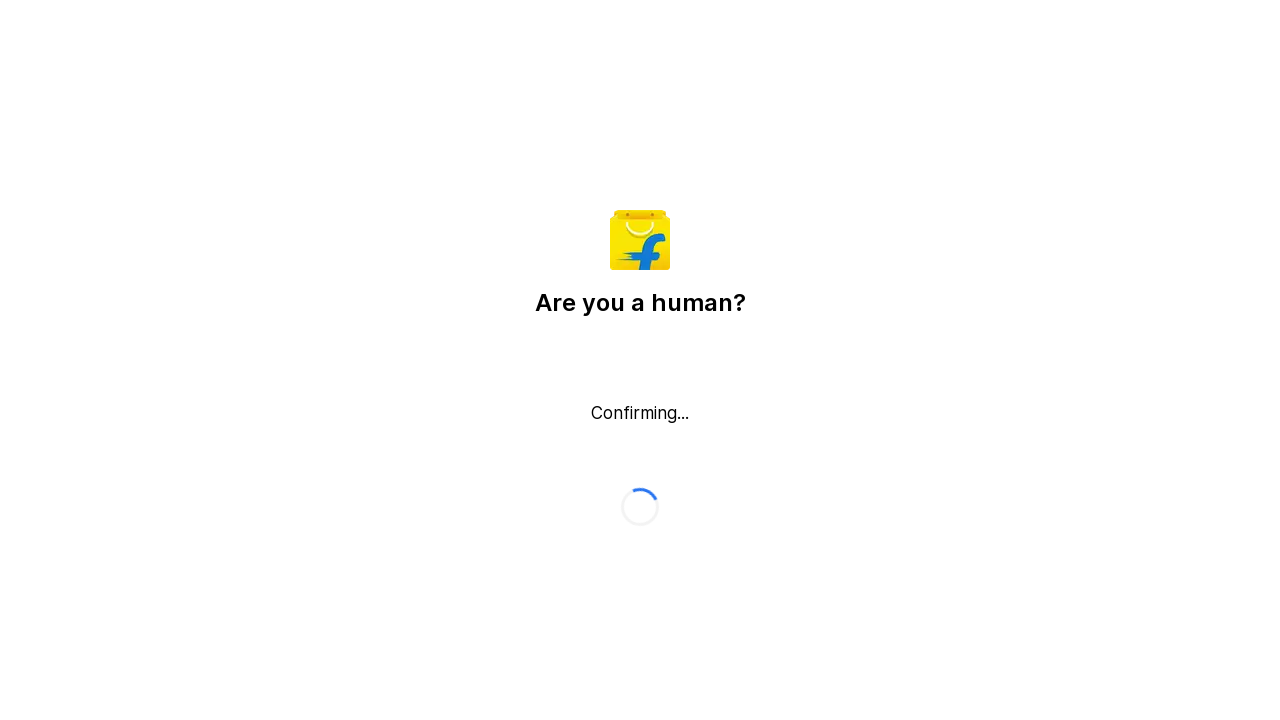

Page DOM content loaded
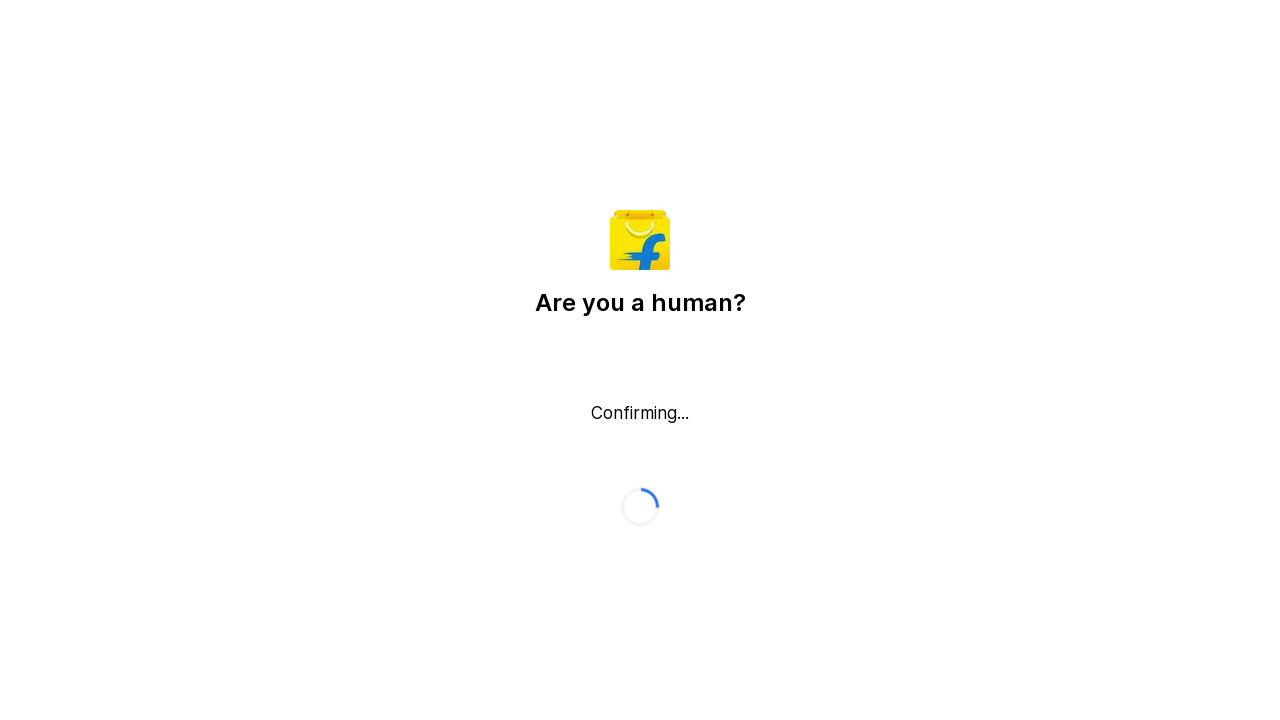

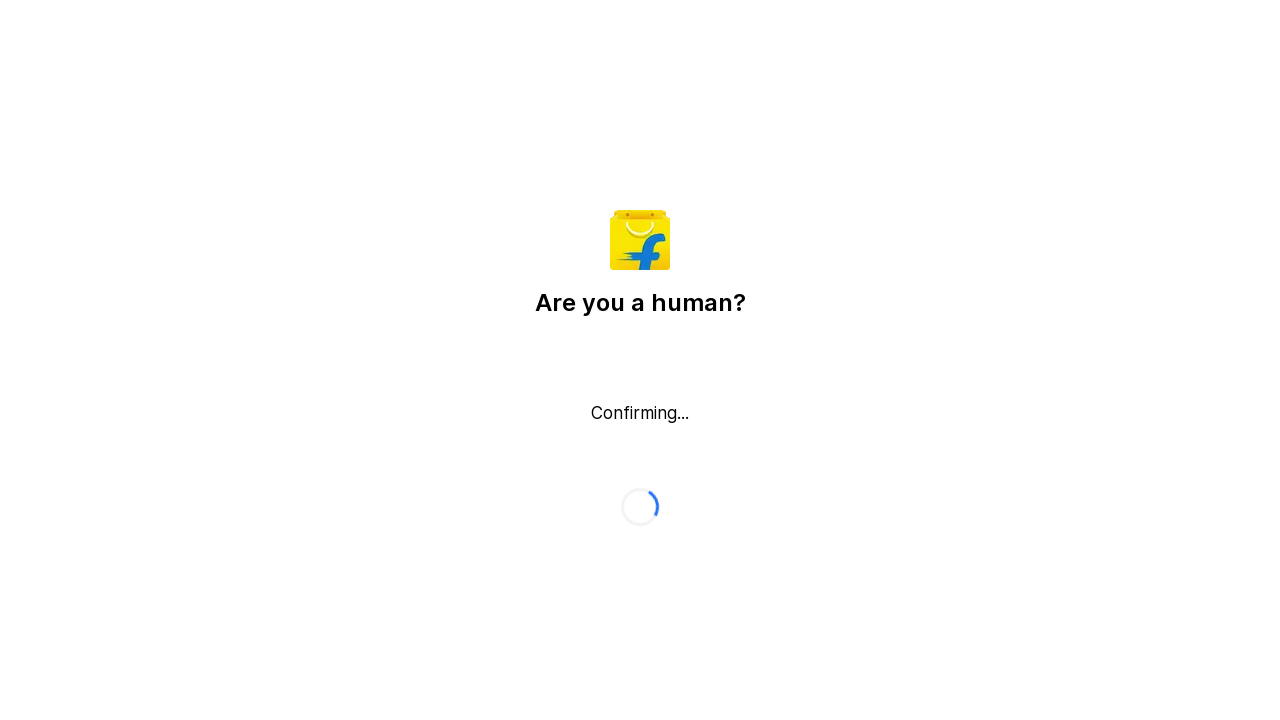